Tests adding a product to cart on BrowserStack demo site and verifies the cart displays with the correct product

Starting URL: https://www.bstackdemo.com

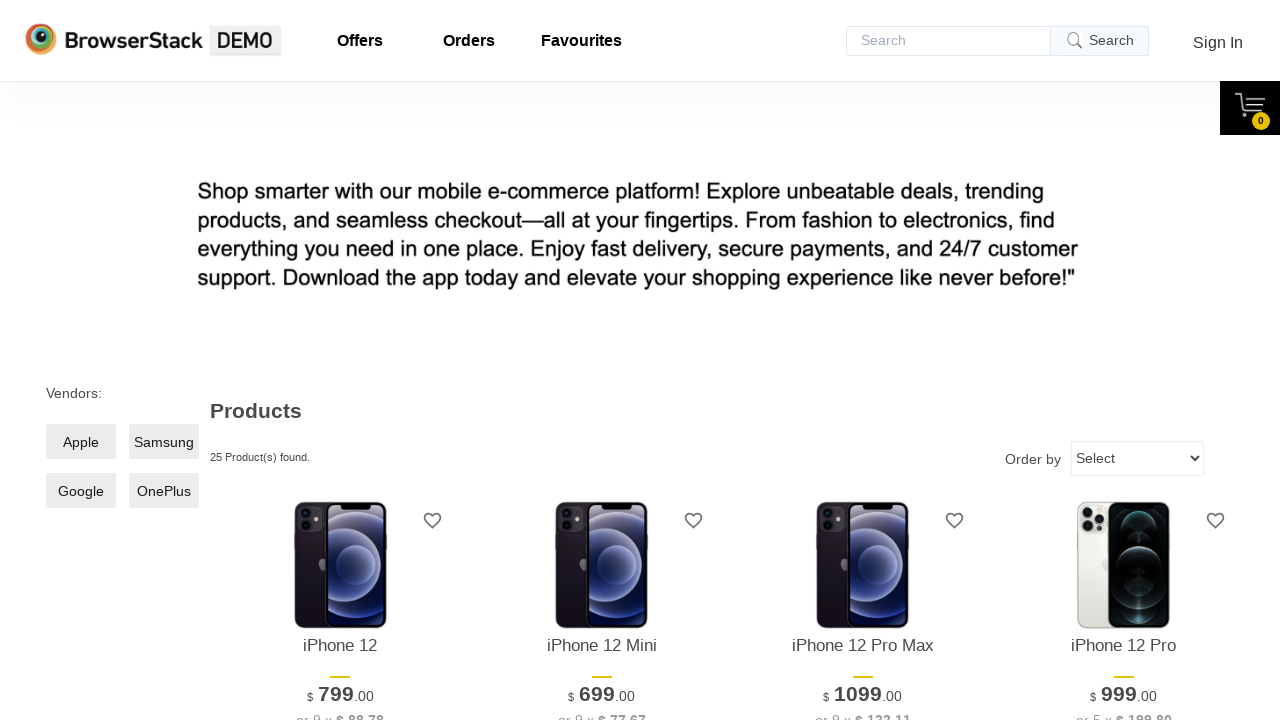

Product element loaded and is visible
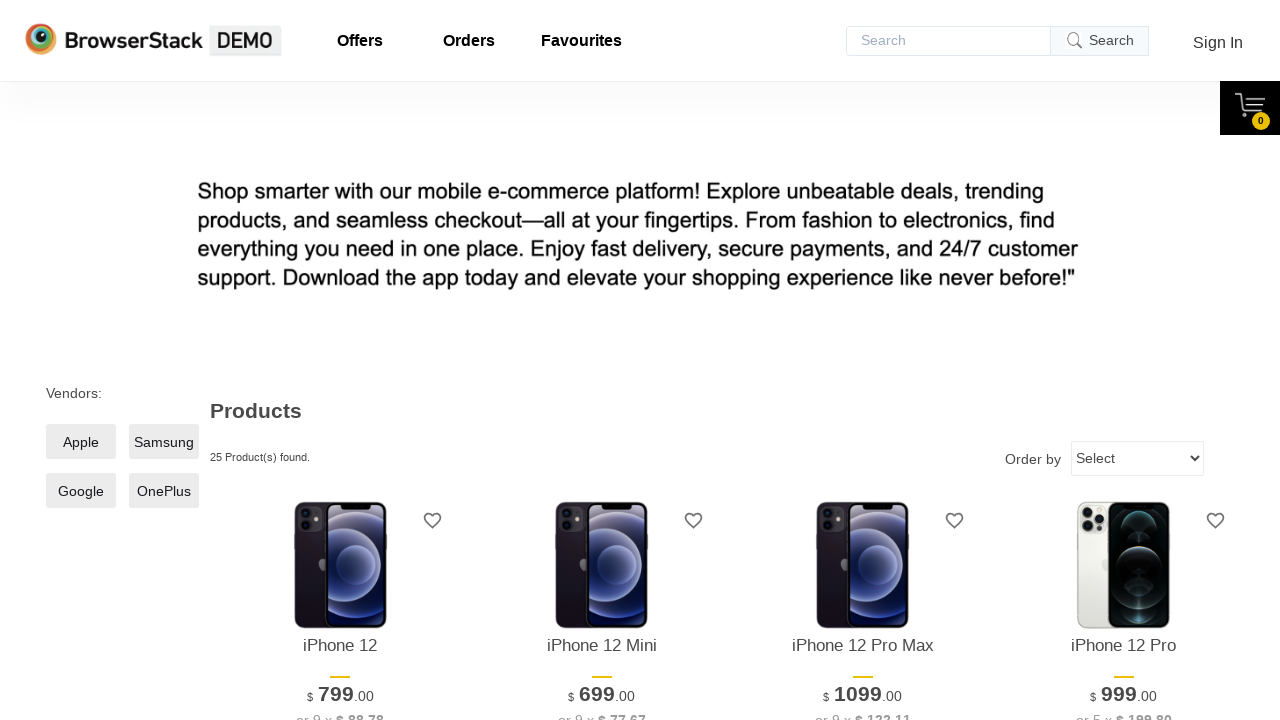

Clicked add to cart button for first product at (340, 361) on xpath=//*[@id='1']/div[4]
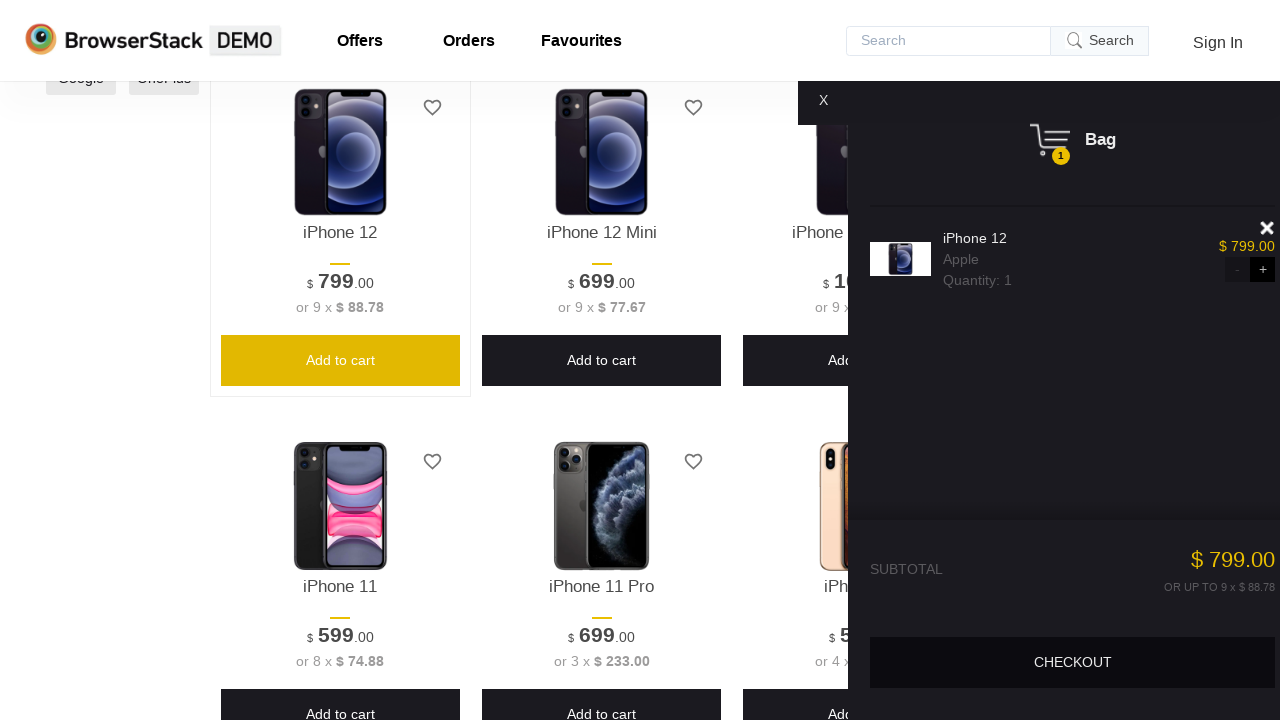

Cart content became visible with the added product
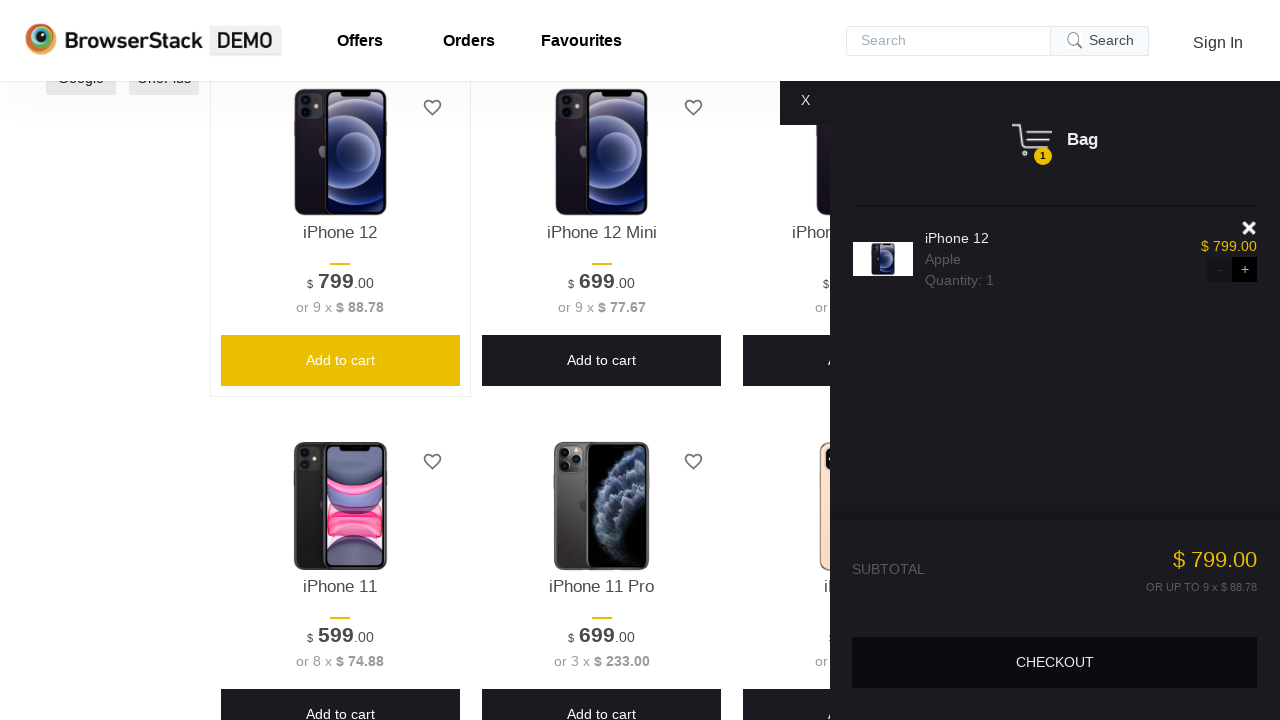

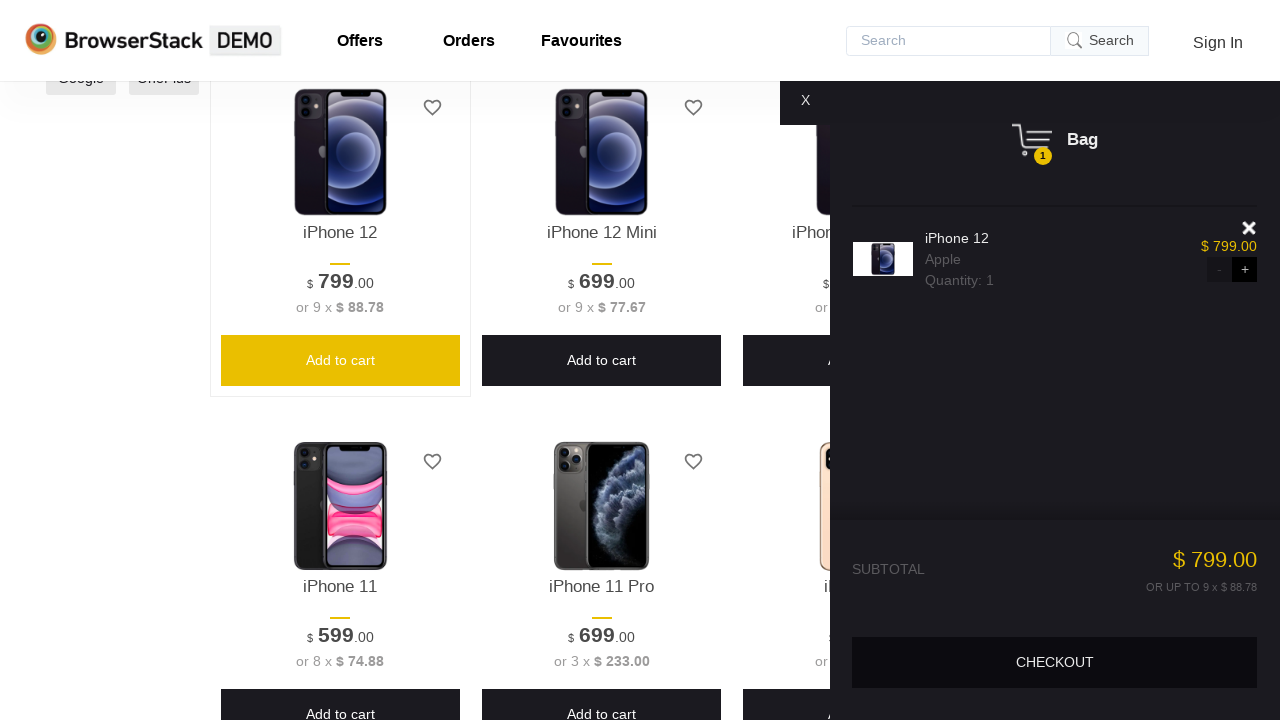